Tests deleting a task by hovering over it and clicking the destroy button

Starting URL: https://todomvc.com/examples/react/dist/

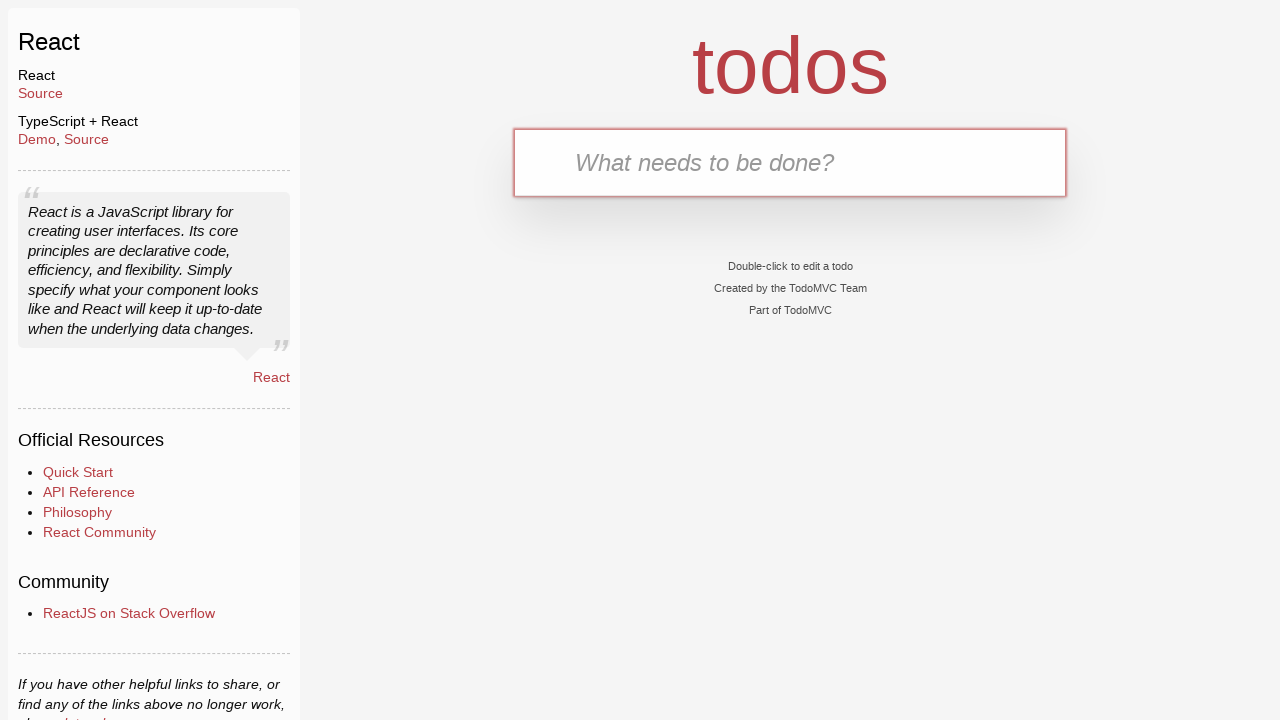

Waited for todo input field to be visible
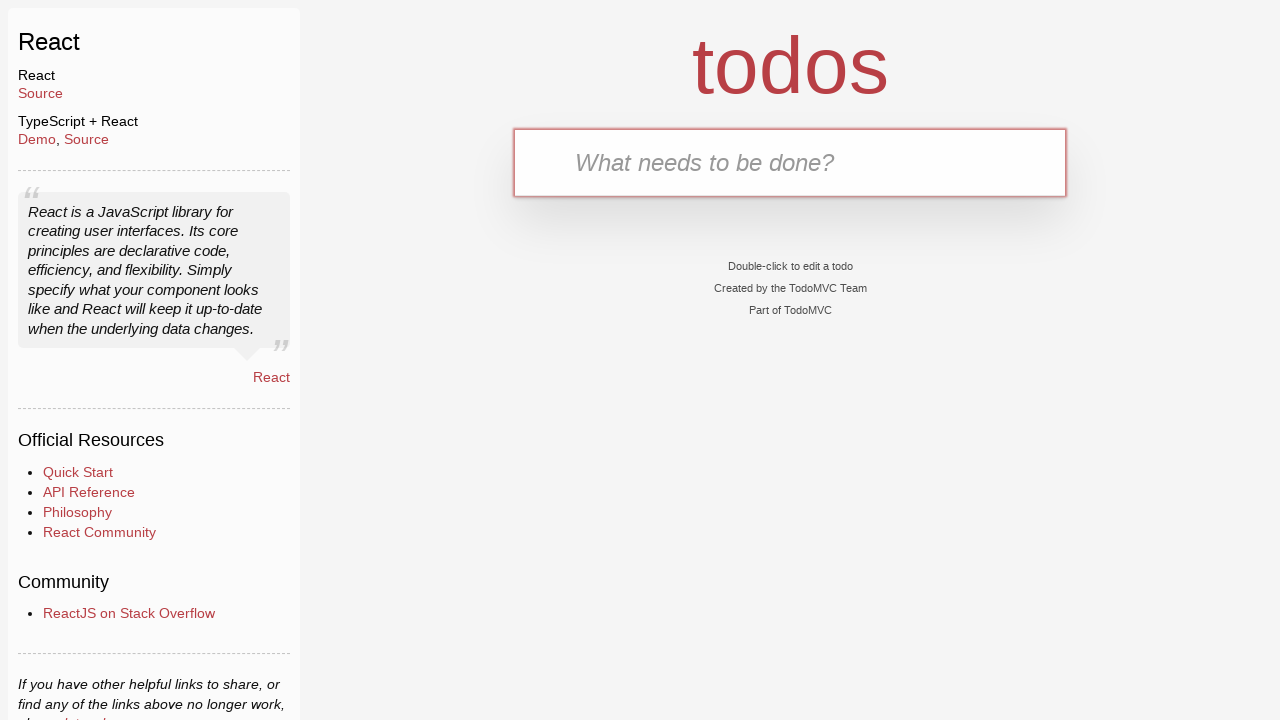

Filled todo input with 'something that needs to be done' on .new-todo
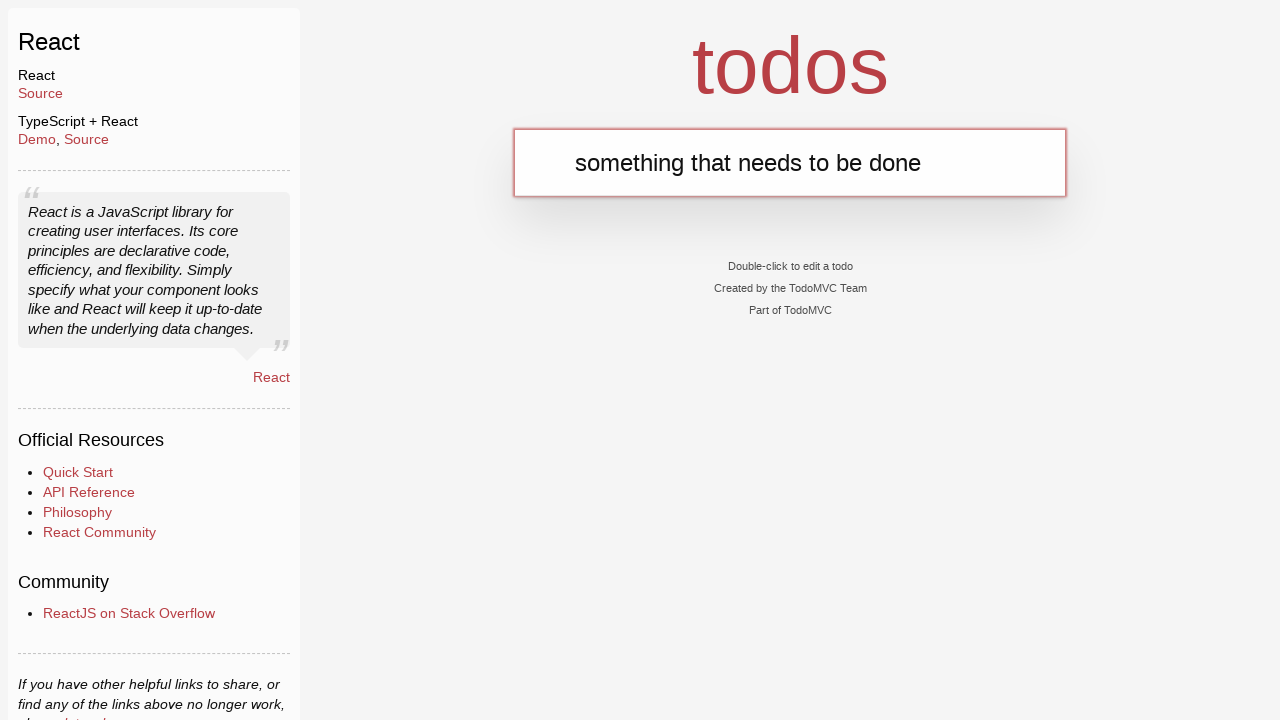

Pressed Enter to create the task on .new-todo
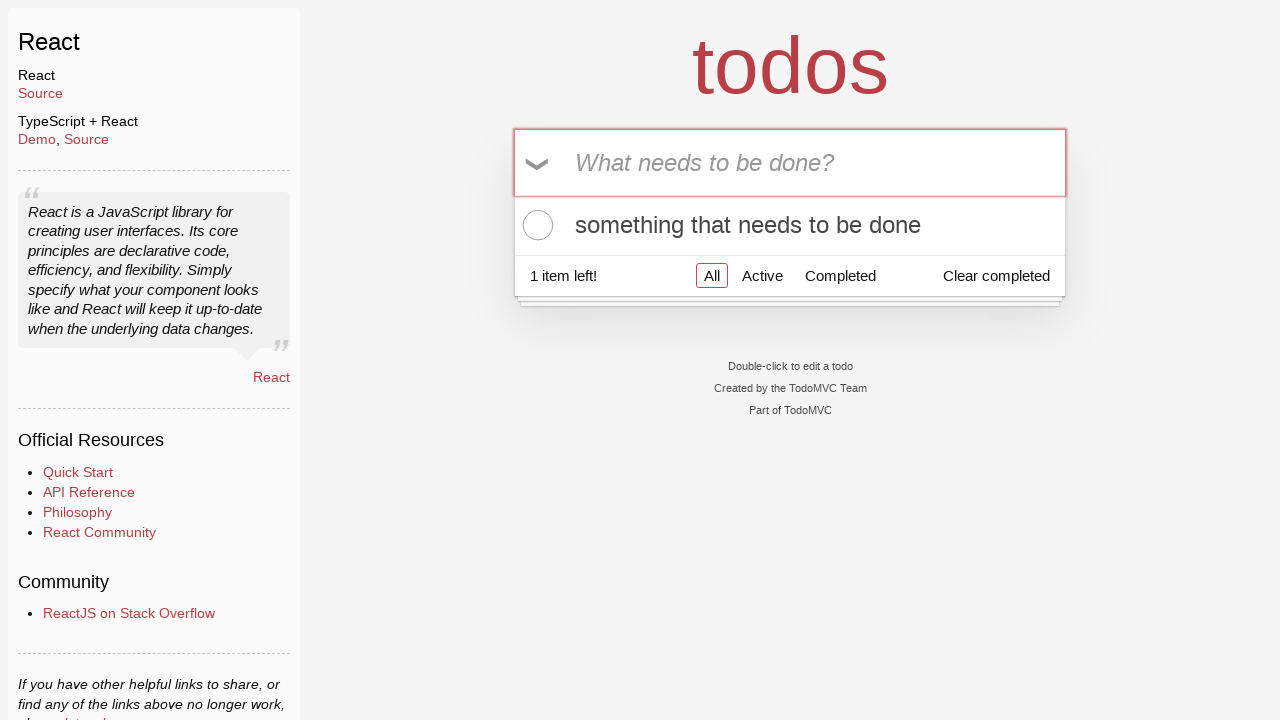

Task appeared in the todo list
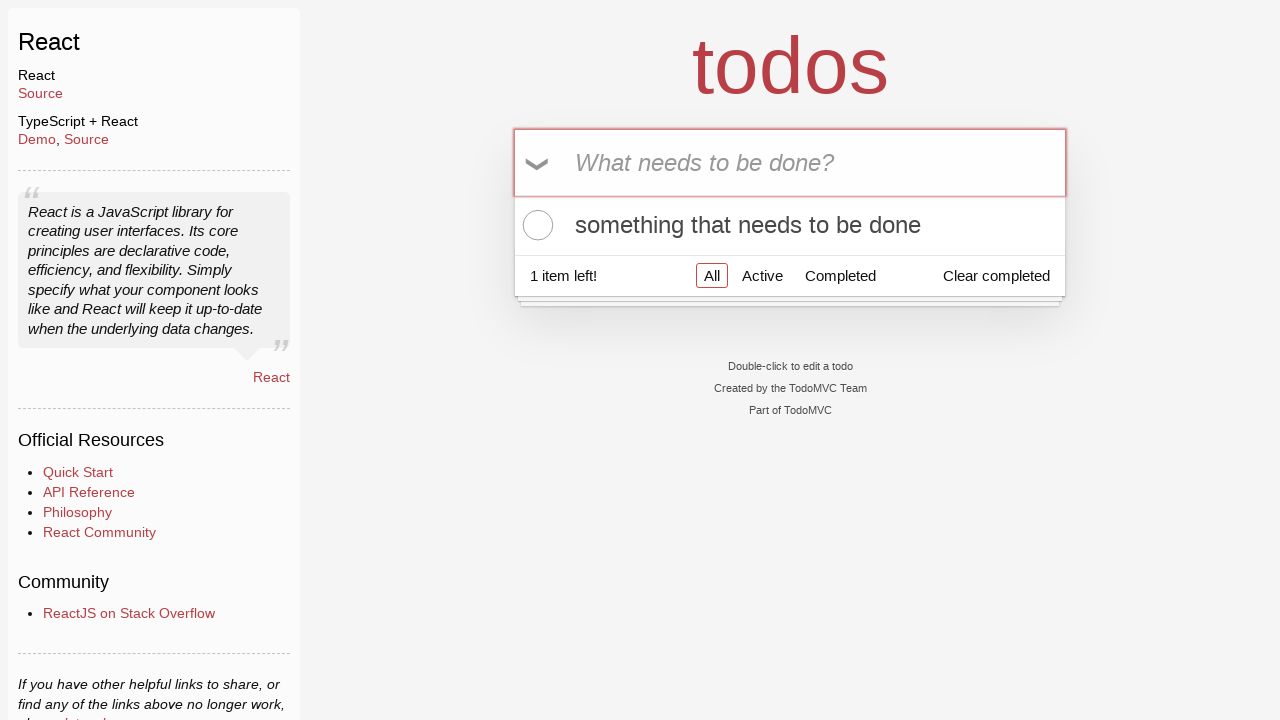

Hovered over the task to reveal delete button at (790, 225) on .todo-list li
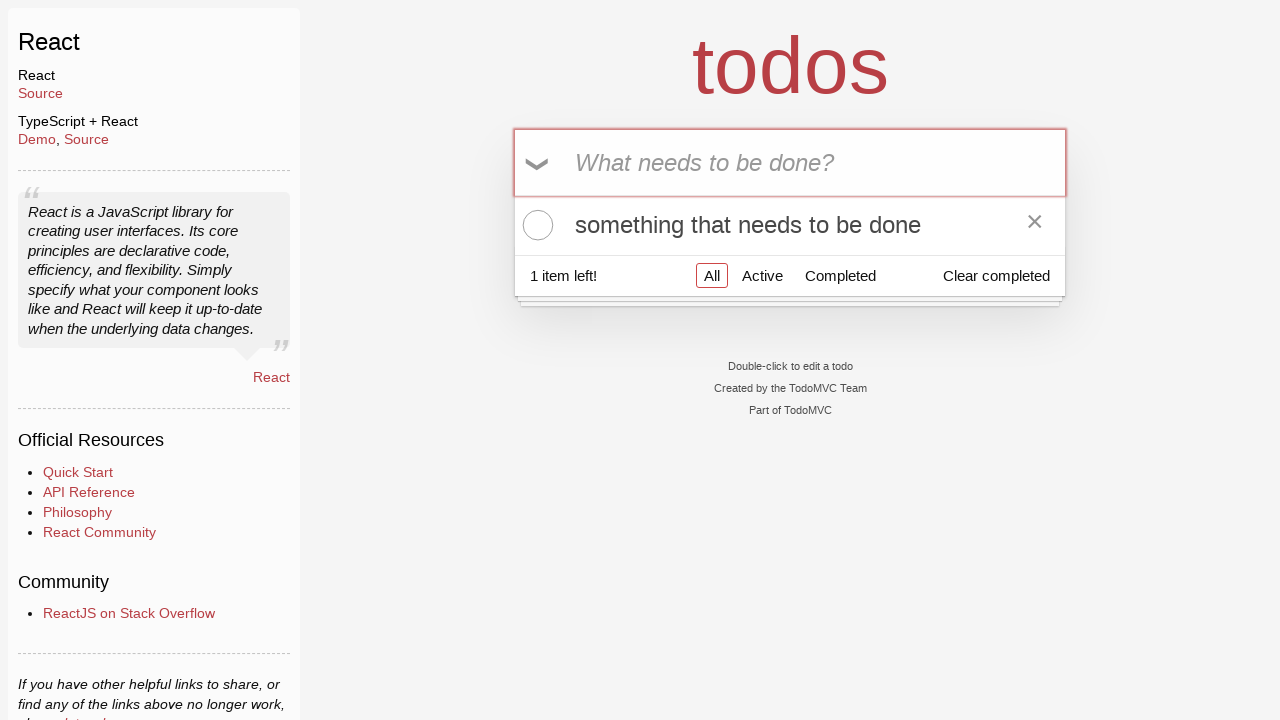

Clicked the destroy button to delete the task at (1035, 225) on .todo-list li .destroy
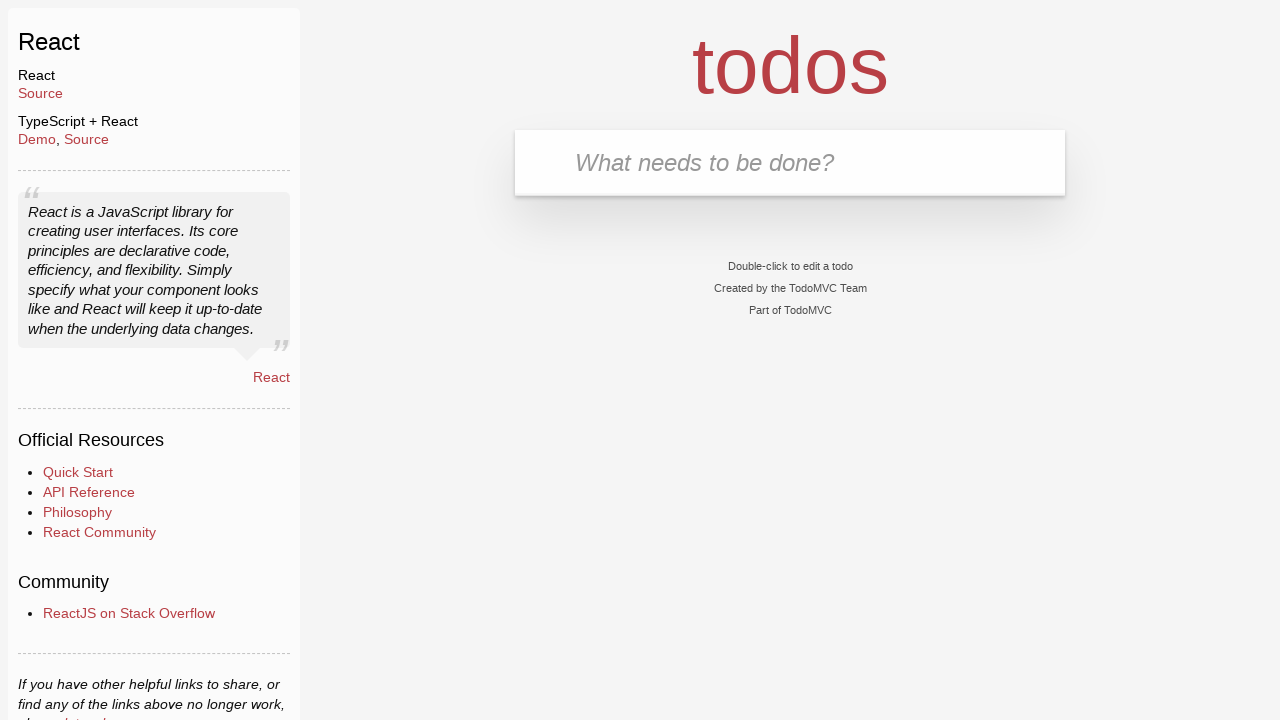

Verified that the task was deleted and no tasks remain
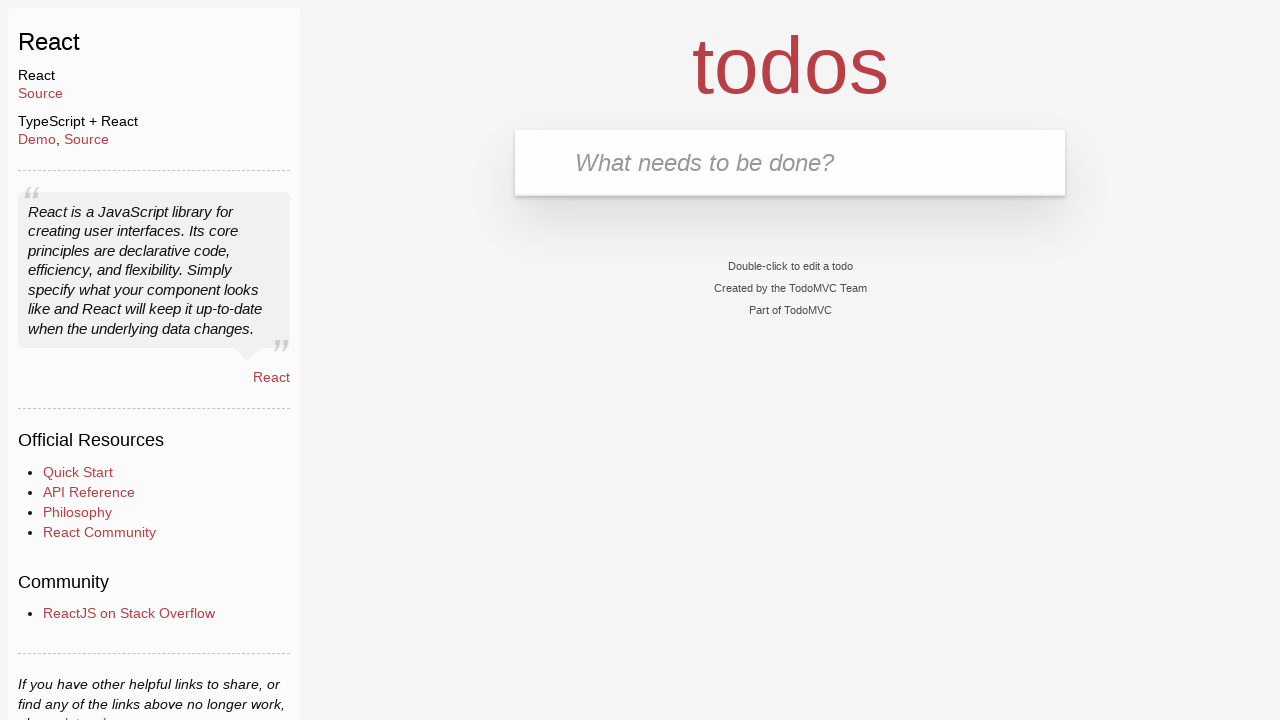

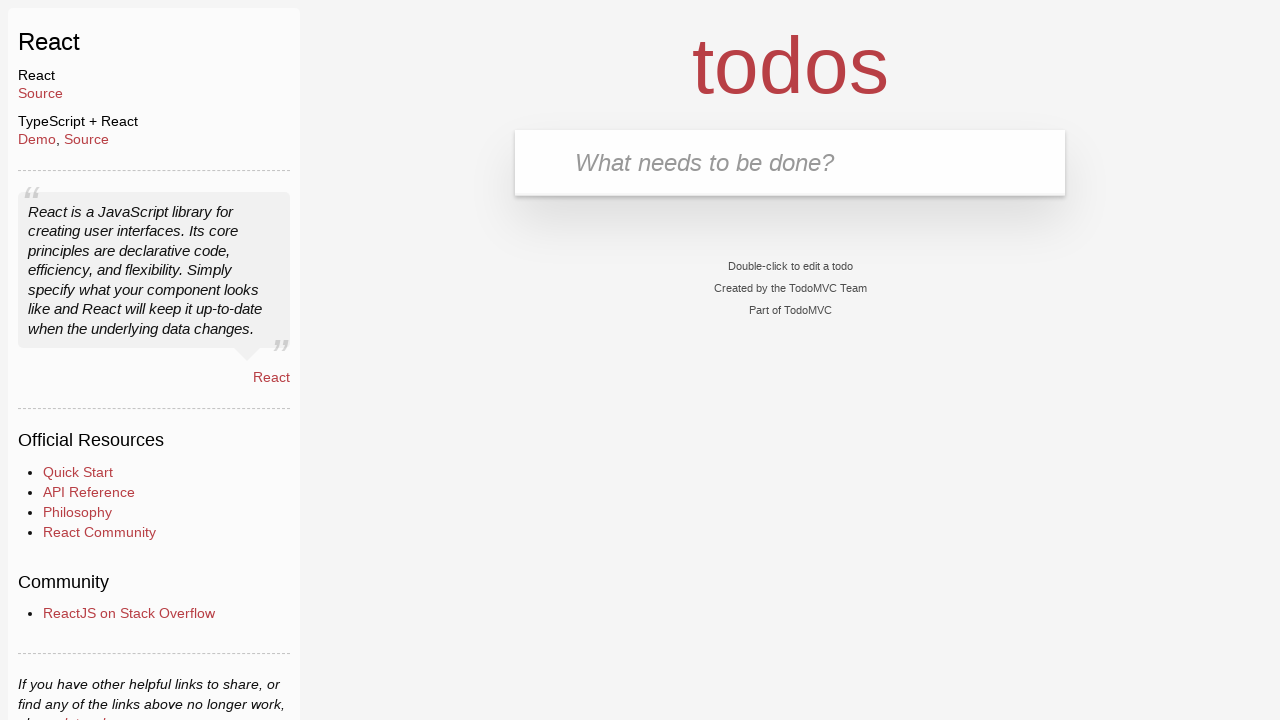